Tests drag functionality on jQuery UI draggable demo by dragging an element by a specified offset

Starting URL: http://jqueryui.com/draggable/

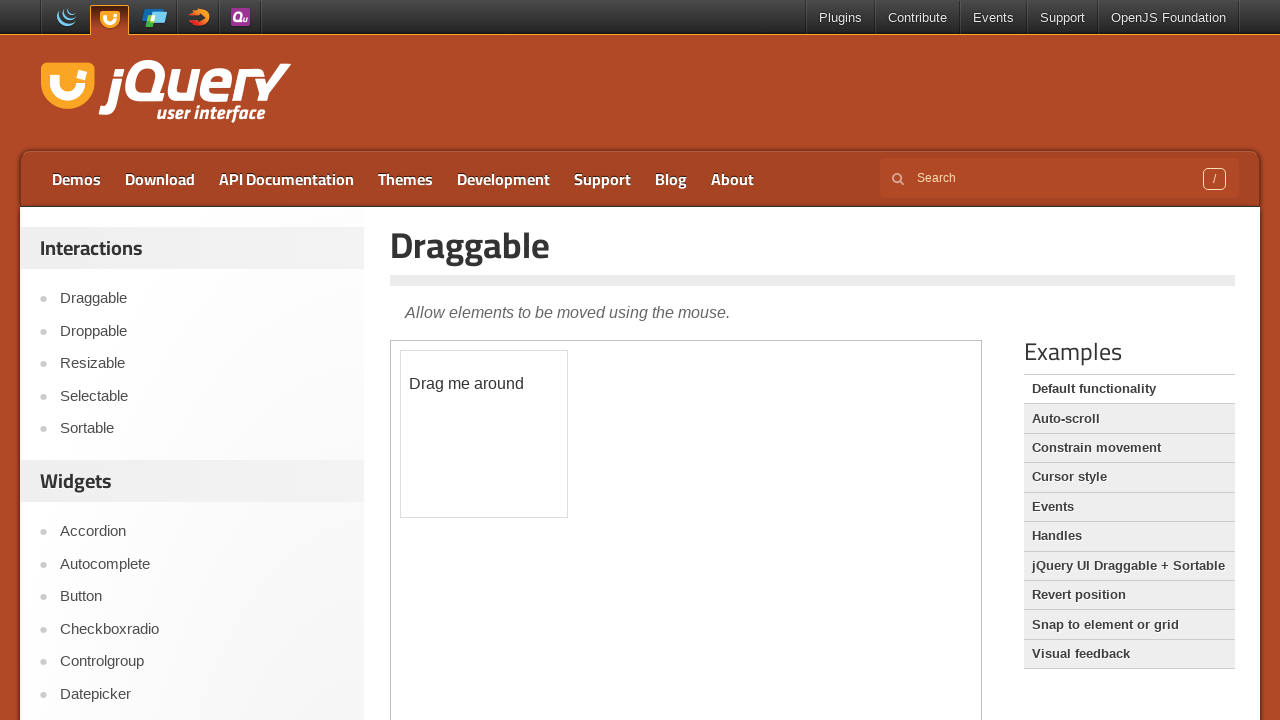

Located the demo iframe
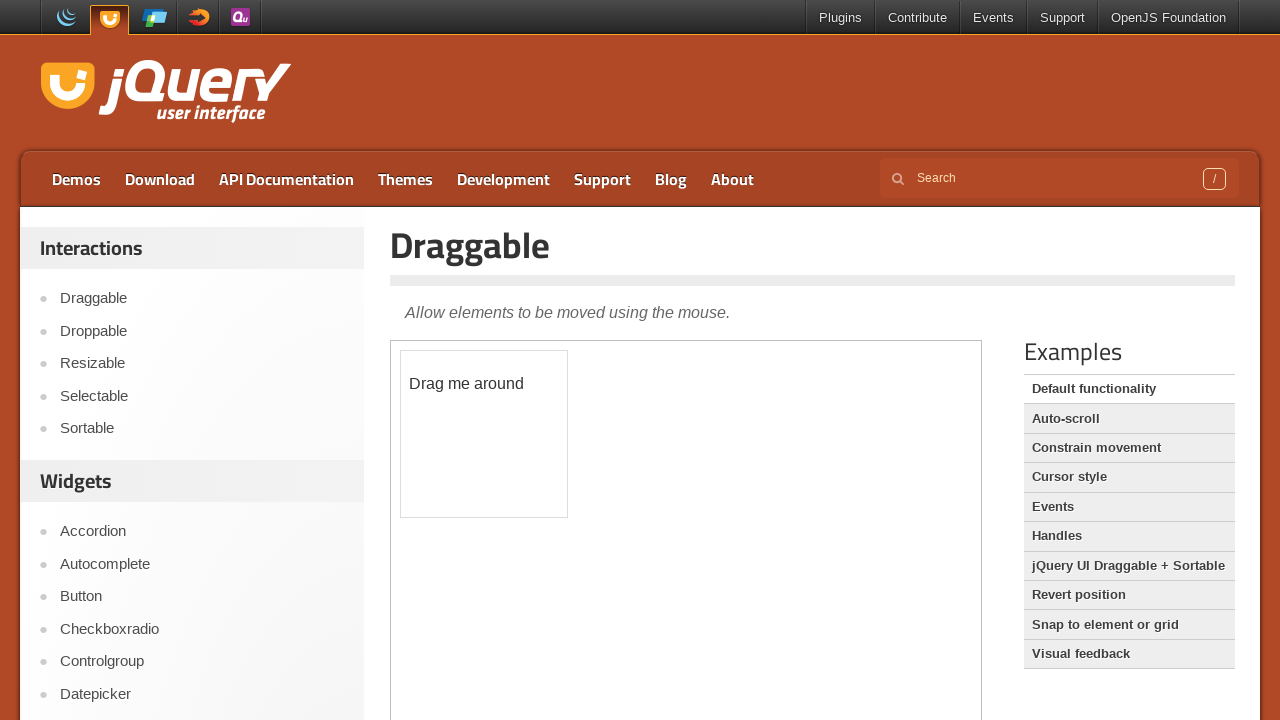

Located the draggable element
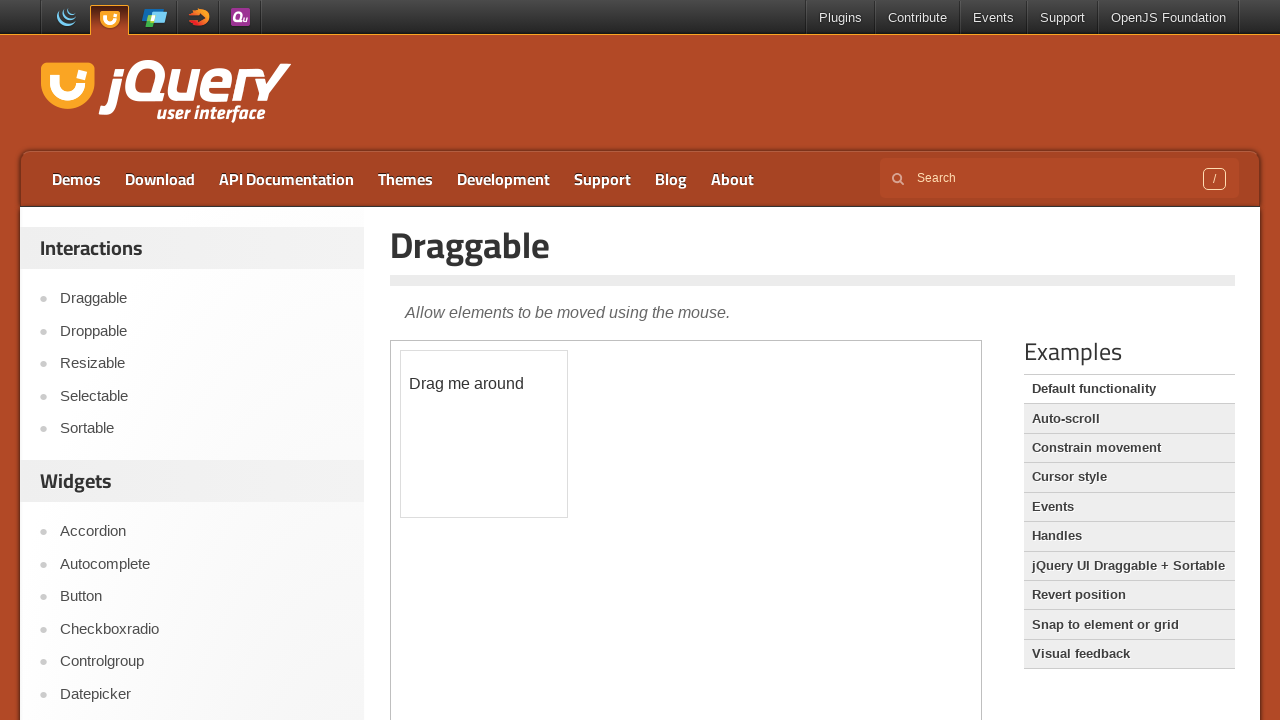

Dragged the element by offset (120, 50) at (521, 401)
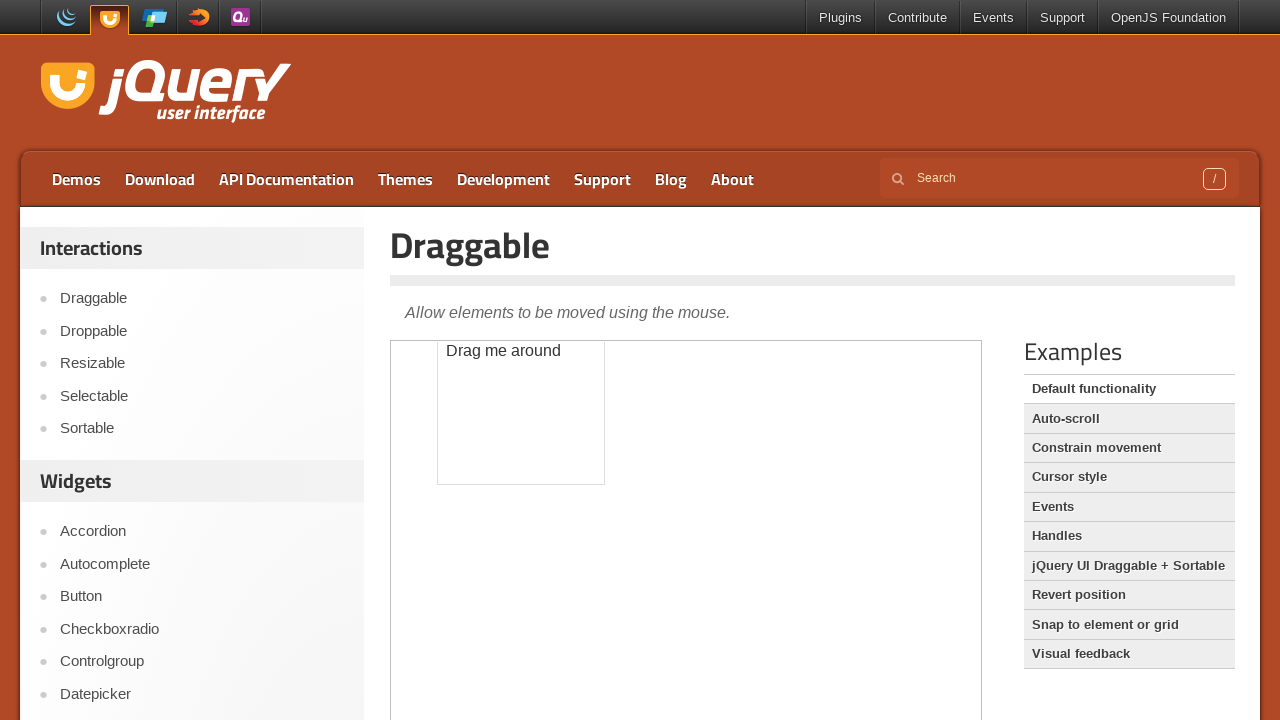

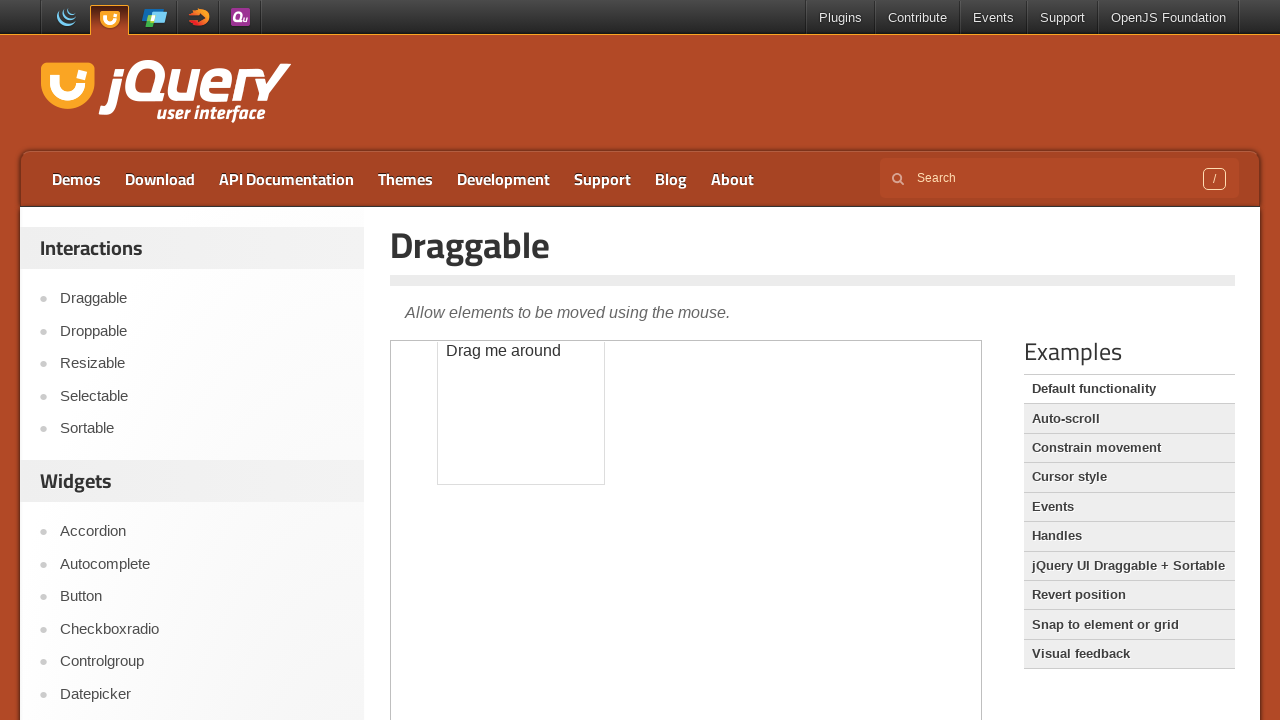